Tests checking all checkboxes on the page by selecting all elements with type="checkbox" and checking each one.

Starting URL: https://testautomationpractice.blogspot.com/

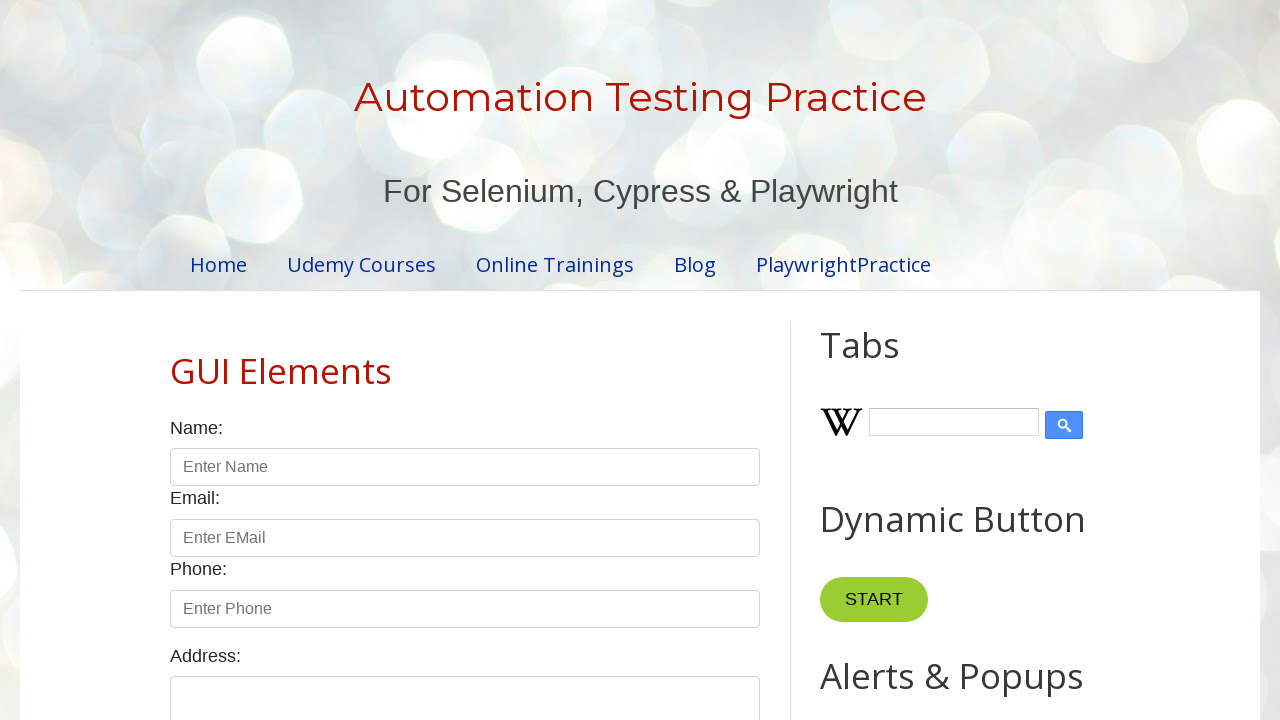

Navigated to test automation practice website
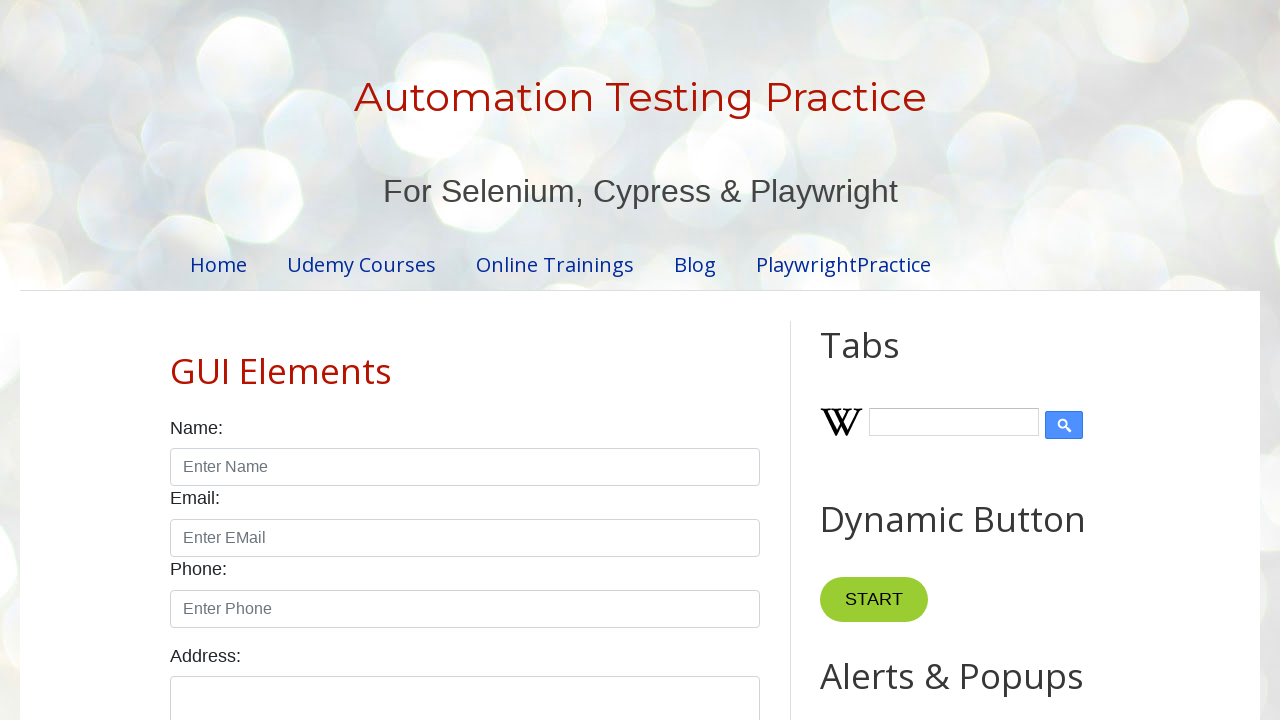

Located all checkbox elements on the page
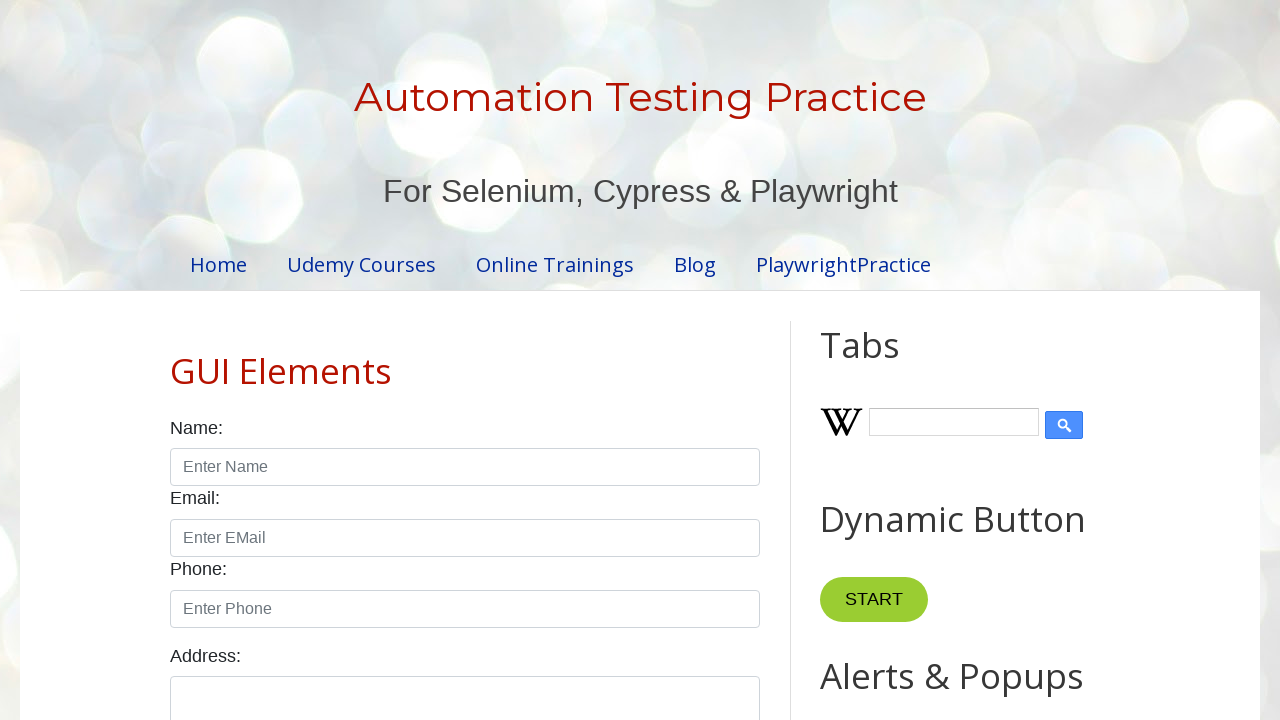

Found 13 checkboxes on the page
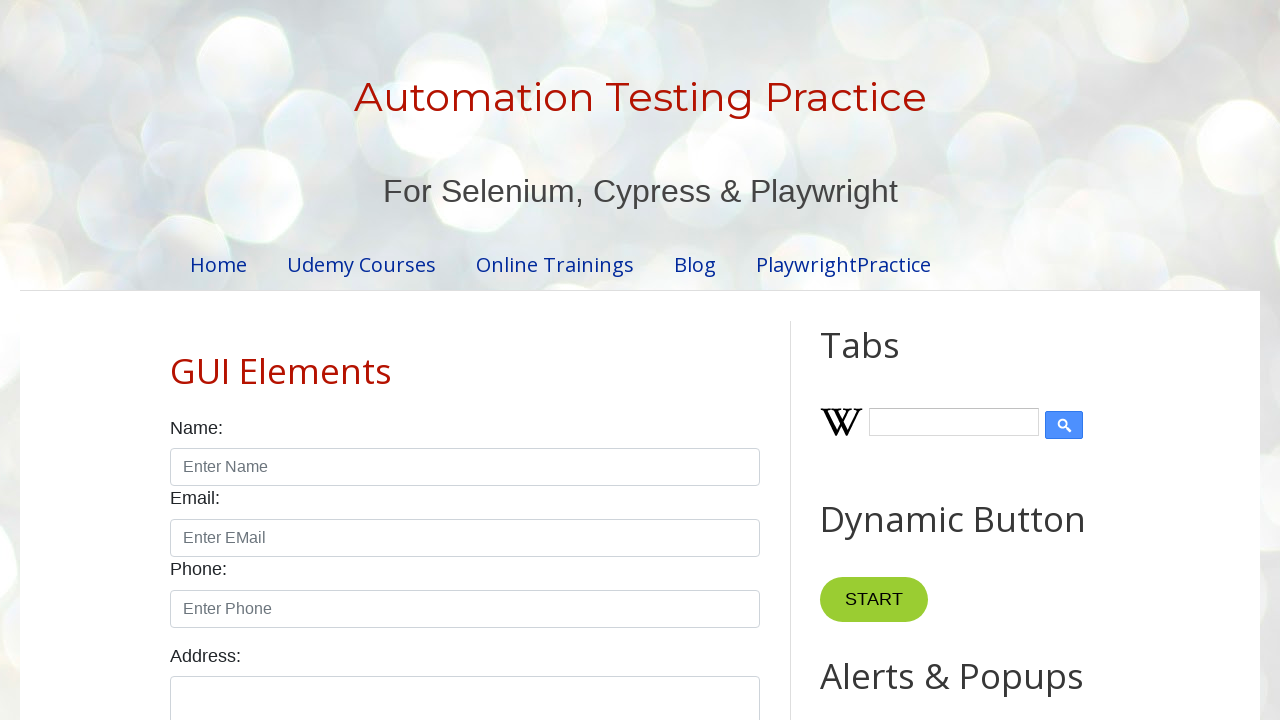

Checked checkbox 1 of 13 at (176, 360) on [type="checkbox"] >> nth=0
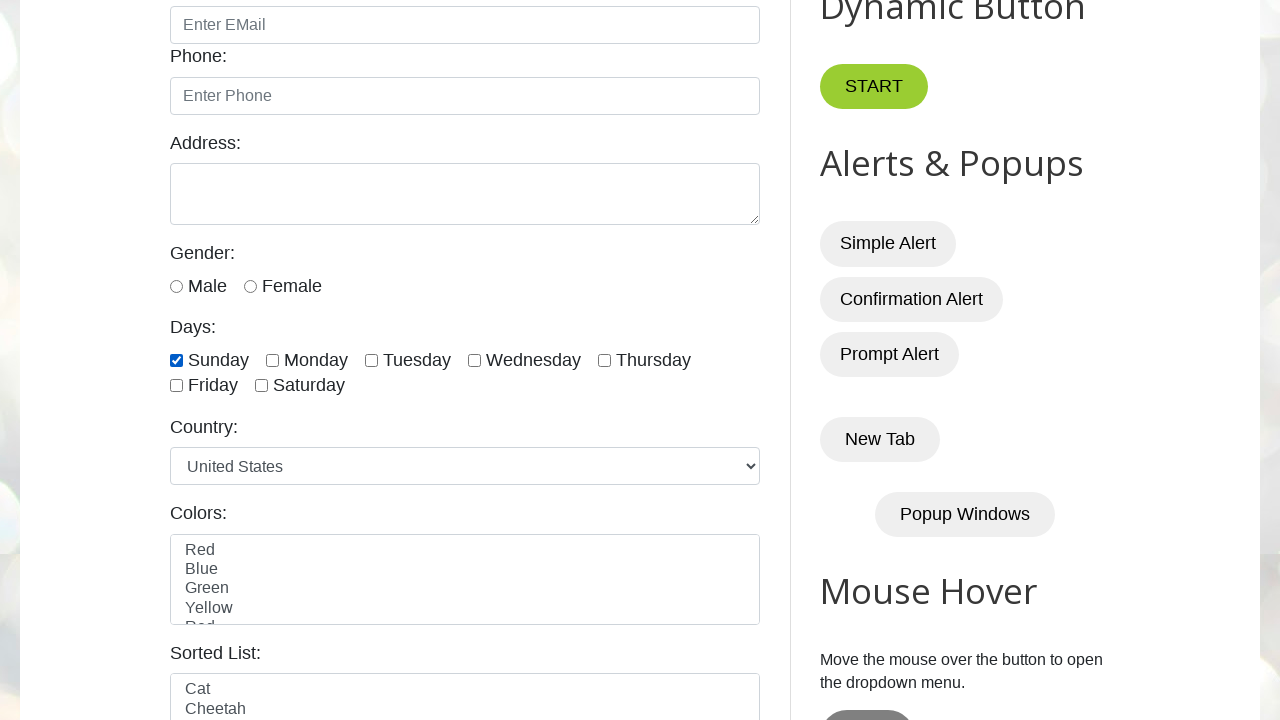

Checked checkbox 2 of 13 at (272, 360) on [type="checkbox"] >> nth=1
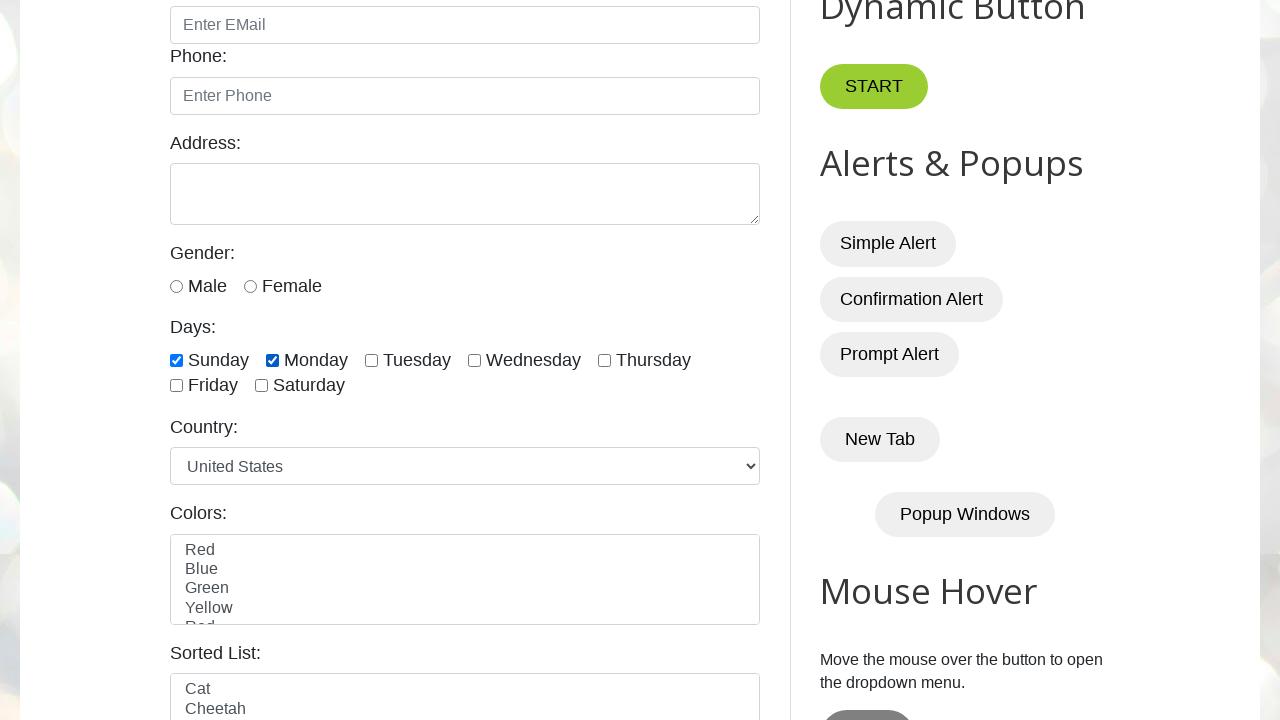

Checked checkbox 3 of 13 at (372, 360) on [type="checkbox"] >> nth=2
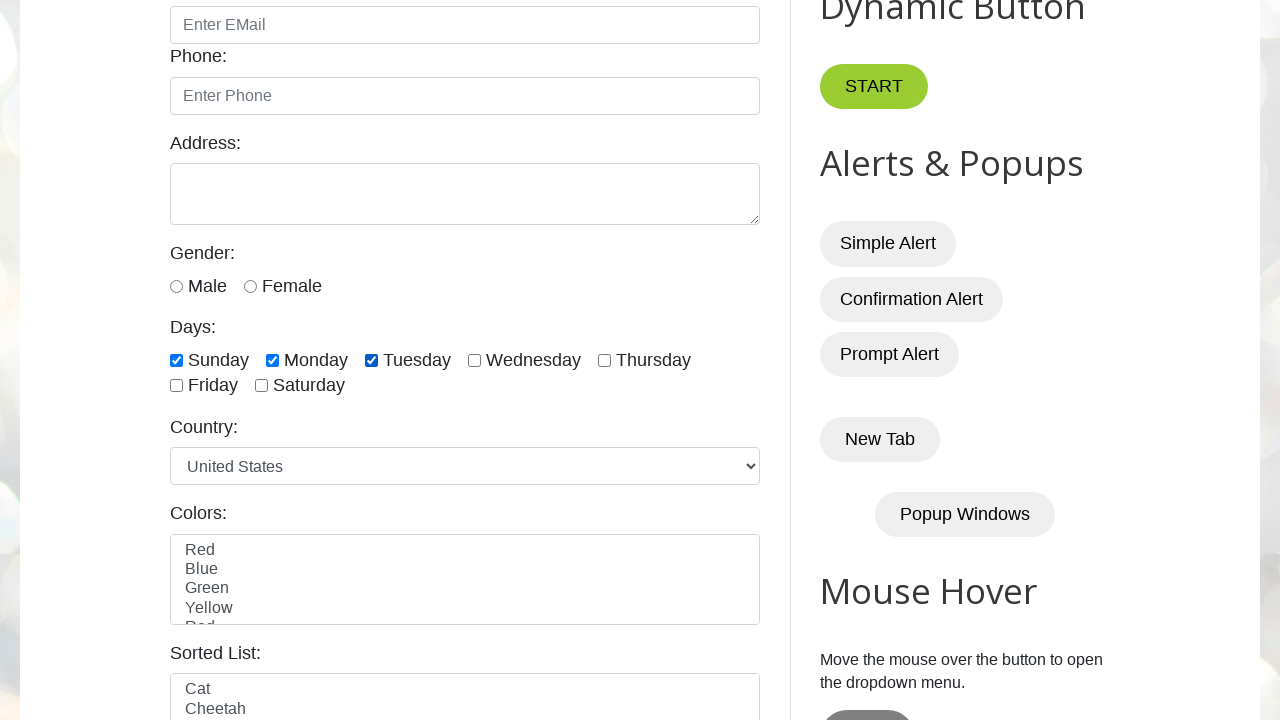

Checked checkbox 4 of 13 at (474, 360) on [type="checkbox"] >> nth=3
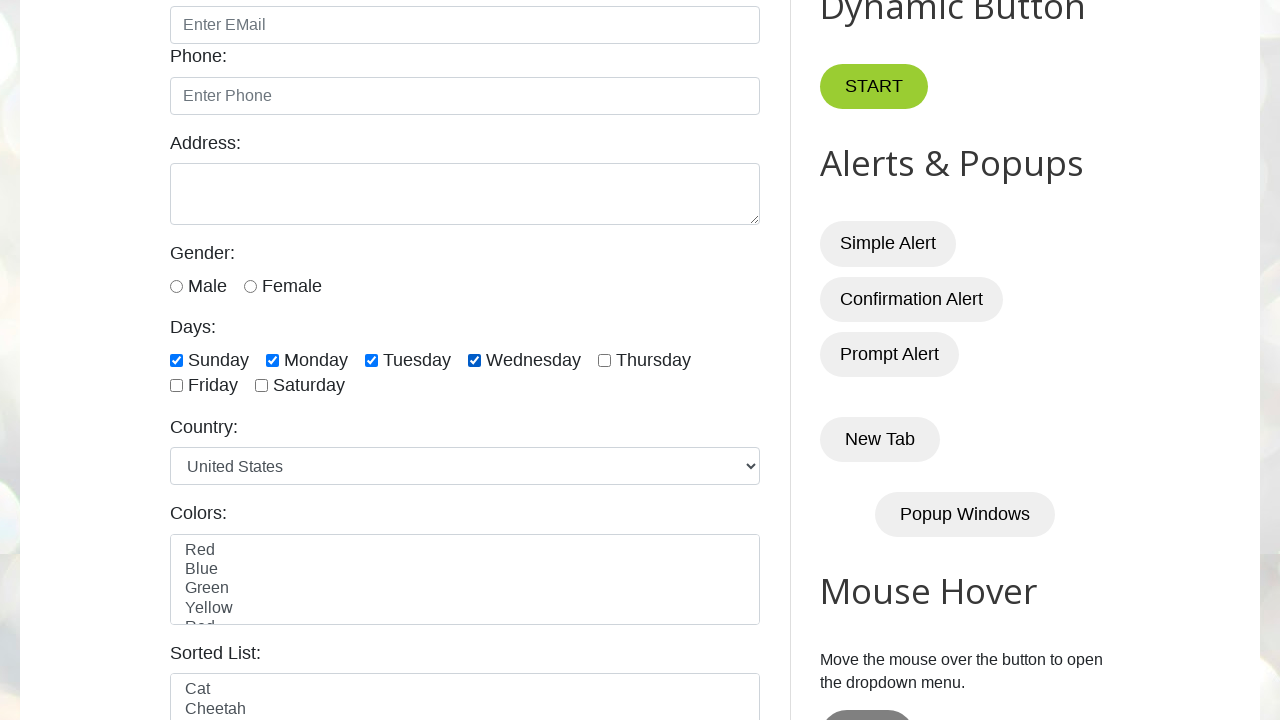

Checked checkbox 5 of 13 at (604, 360) on [type="checkbox"] >> nth=4
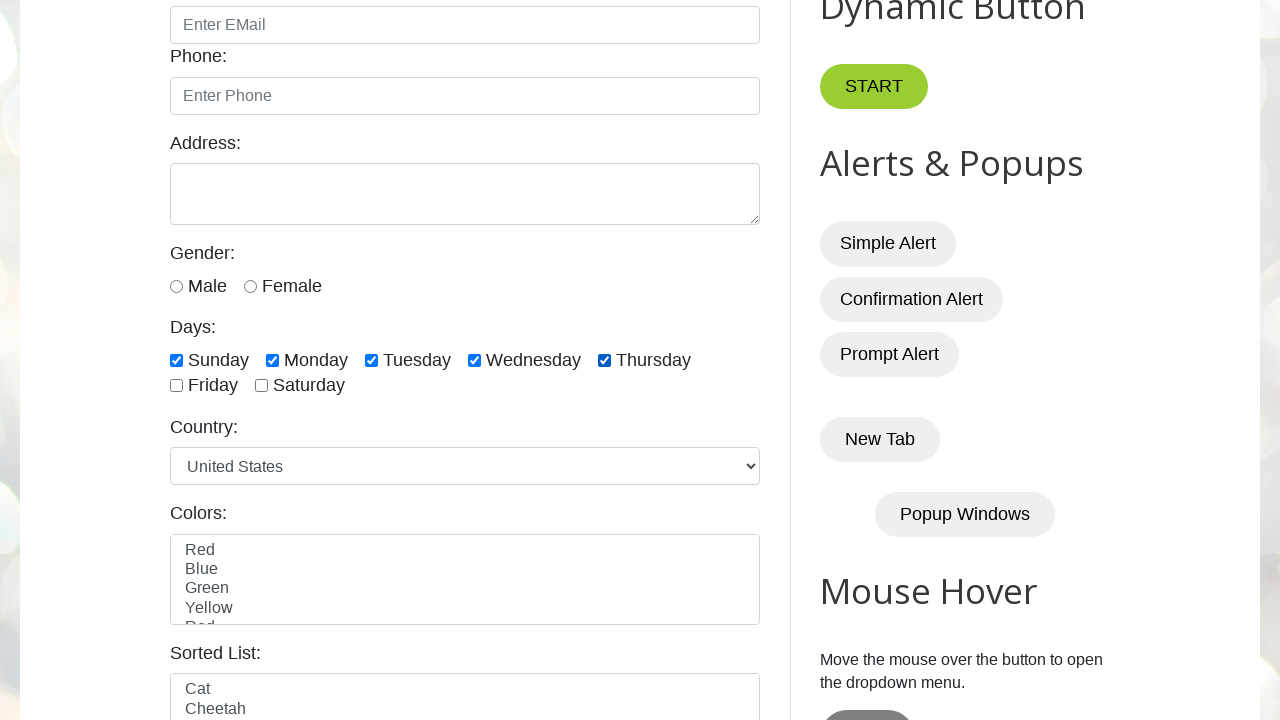

Checked checkbox 6 of 13 at (176, 386) on [type="checkbox"] >> nth=5
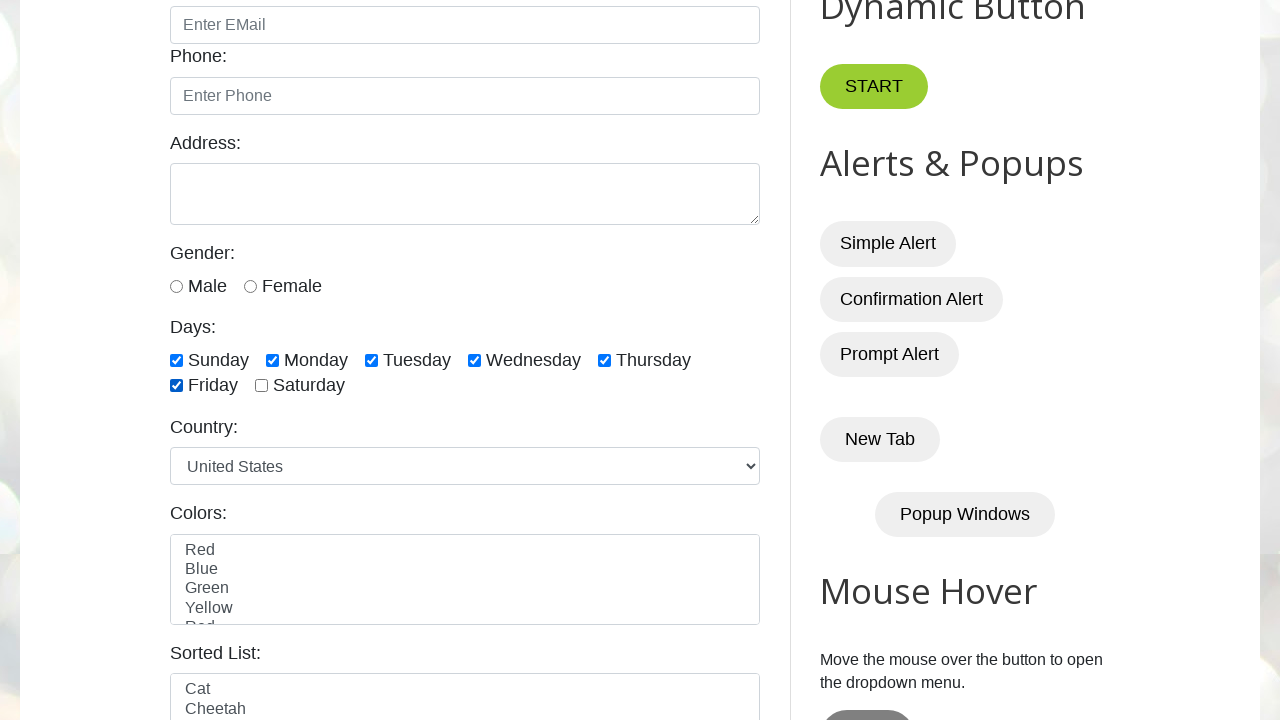

Checked checkbox 7 of 13 at (262, 386) on [type="checkbox"] >> nth=6
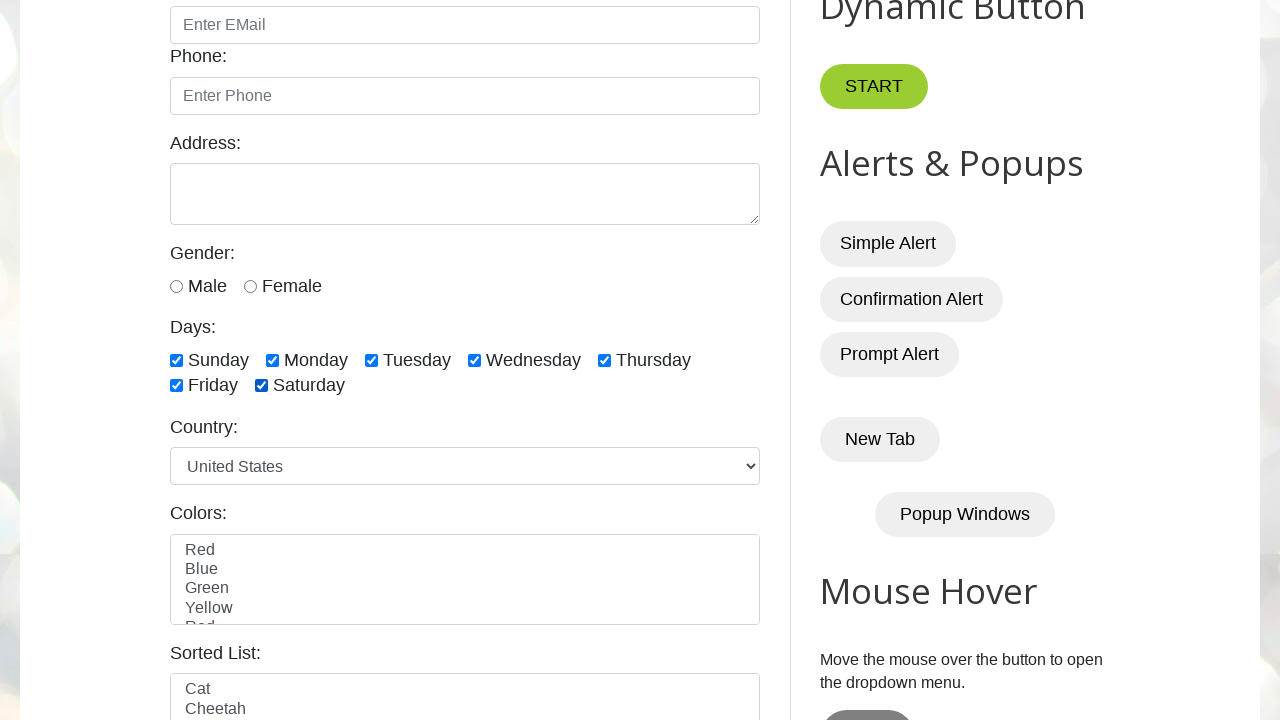

Checked checkbox 8 of 13 at (651, 361) on [type="checkbox"] >> nth=7
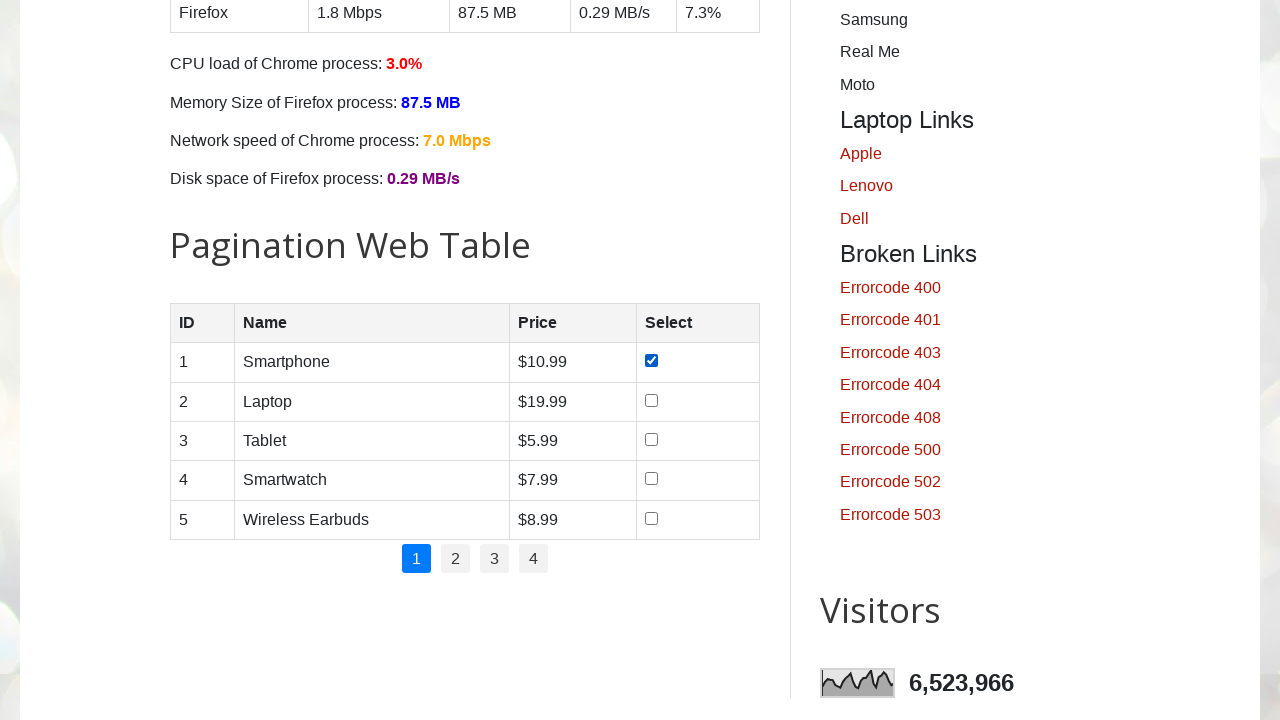

Checked checkbox 9 of 13 at (651, 400) on [type="checkbox"] >> nth=8
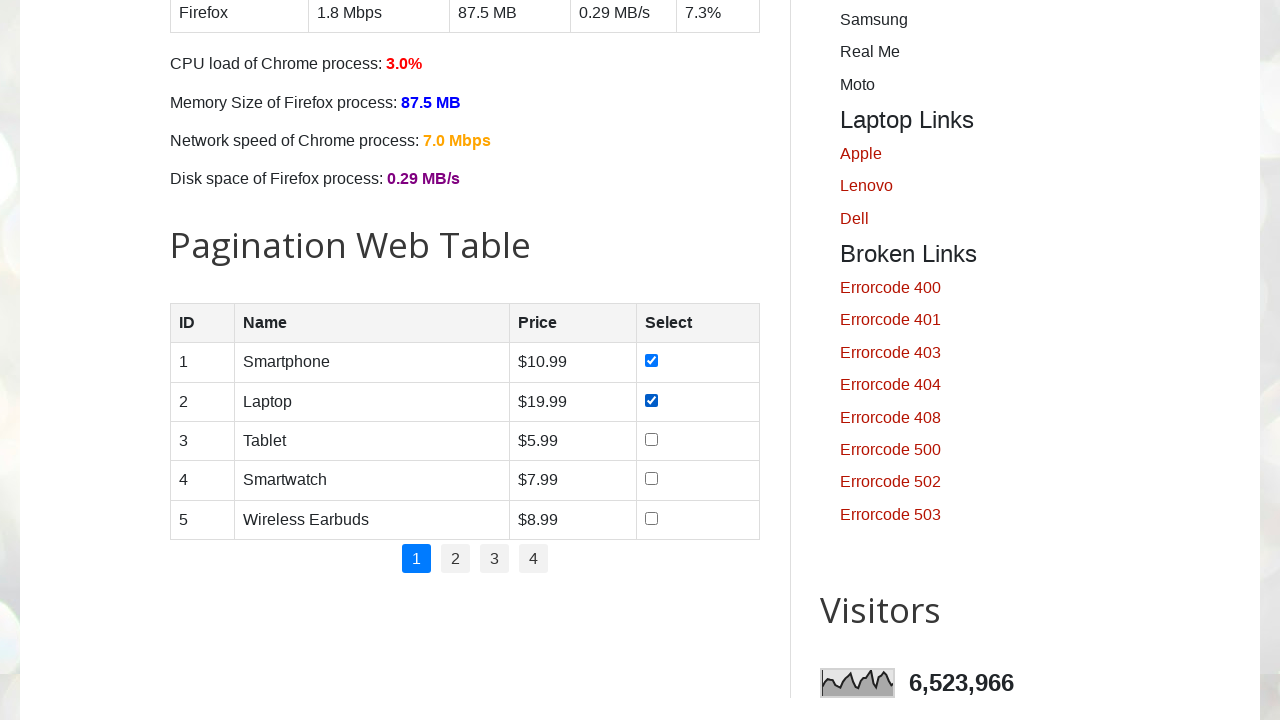

Checked checkbox 10 of 13 at (651, 439) on [type="checkbox"] >> nth=9
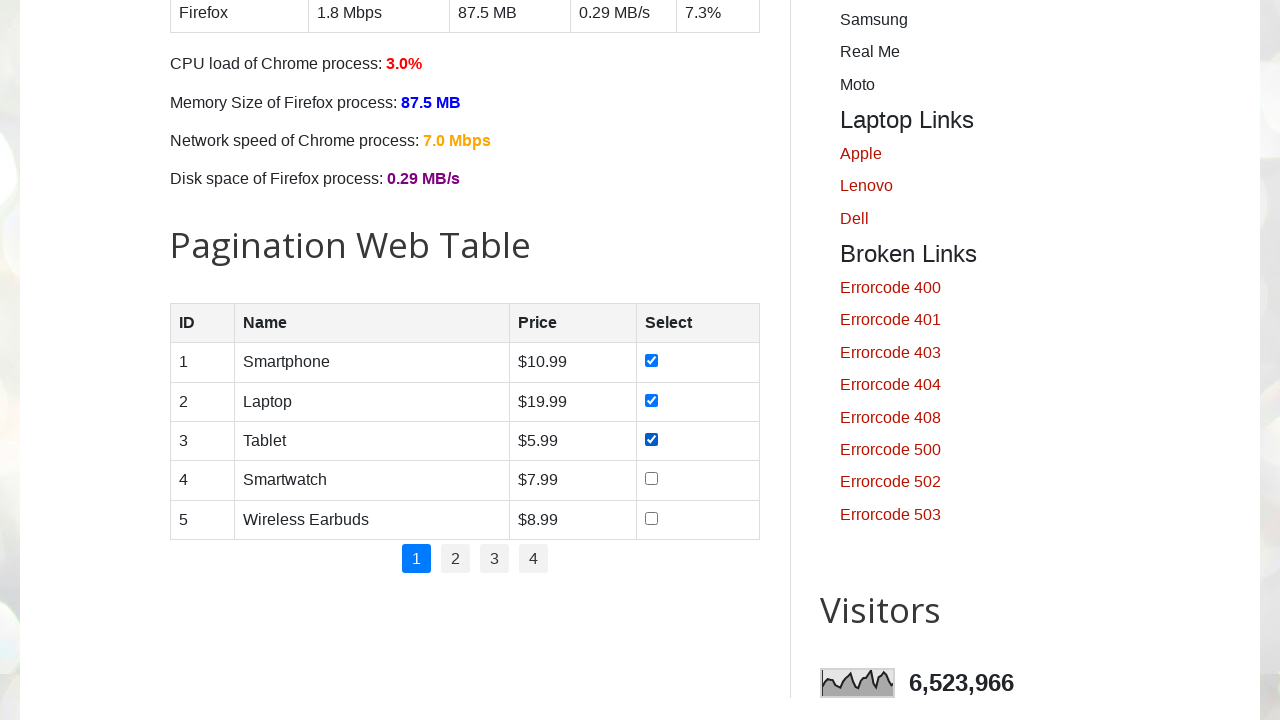

Checked checkbox 11 of 13 at (651, 479) on [type="checkbox"] >> nth=10
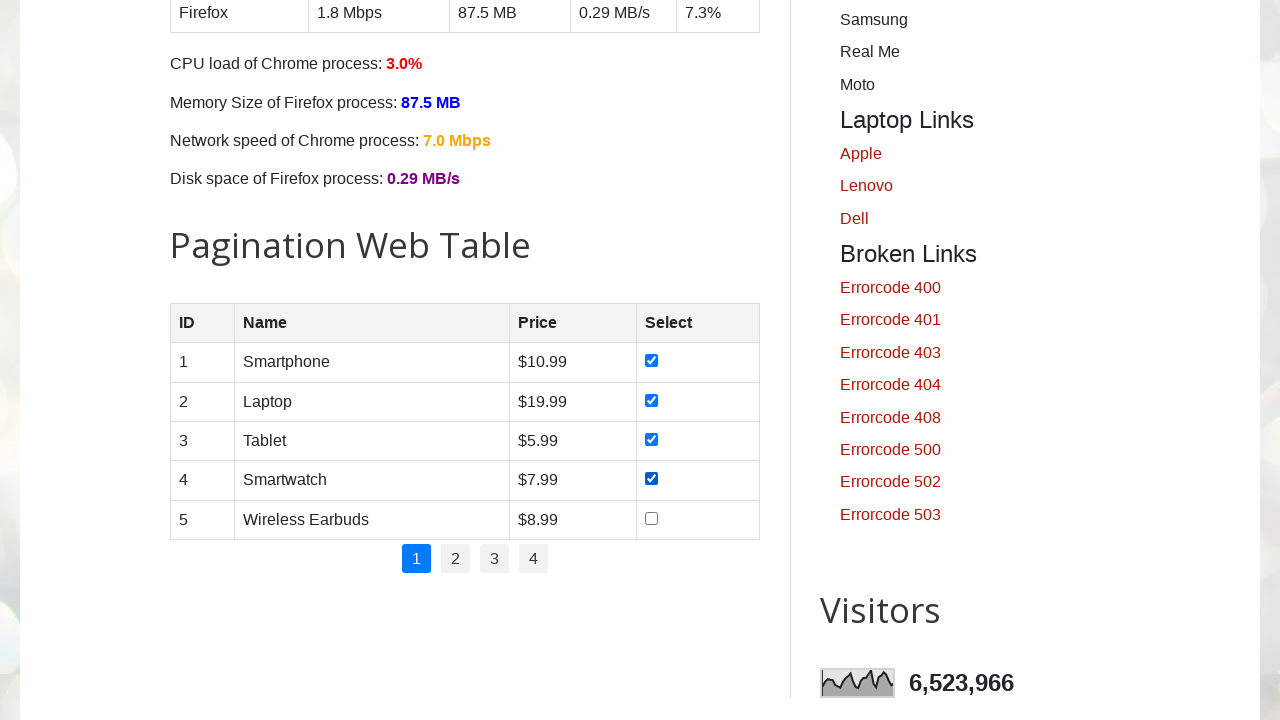

Checked checkbox 12 of 13 at (651, 518) on [type="checkbox"] >> nth=11
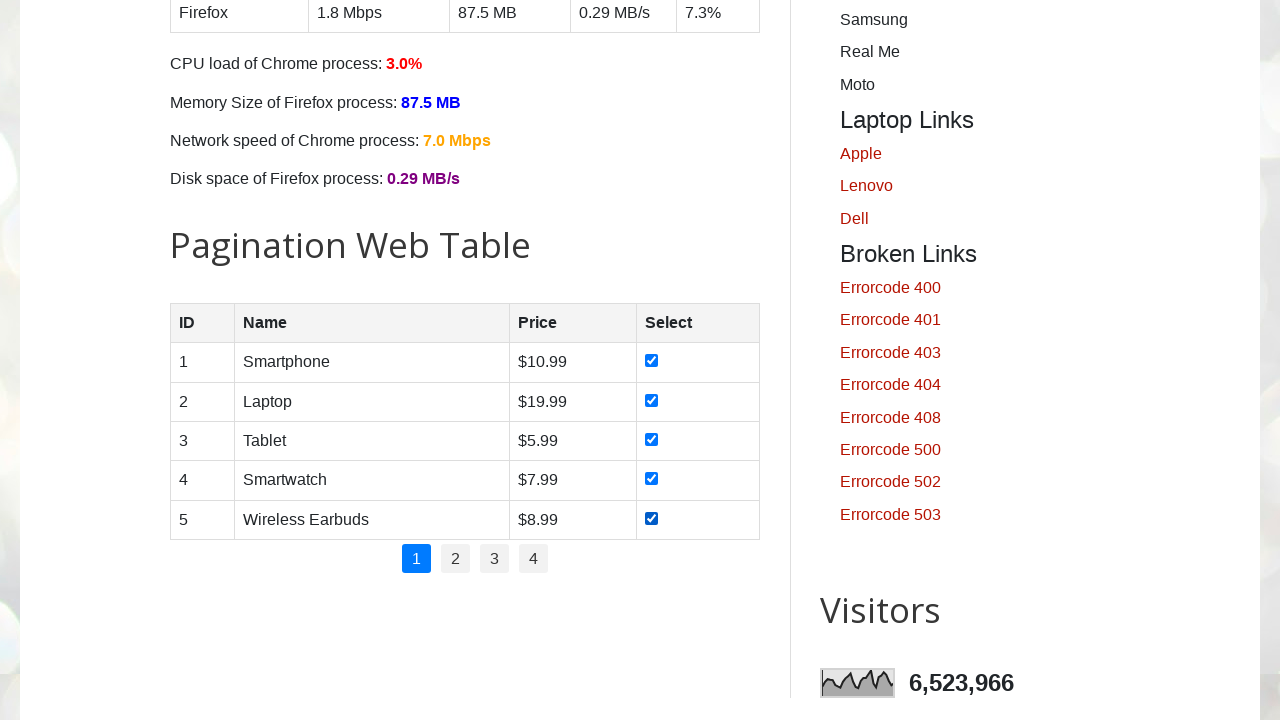

Checked checkbox 13 of 13 at (674, 361) on [type="checkbox"] >> nth=12
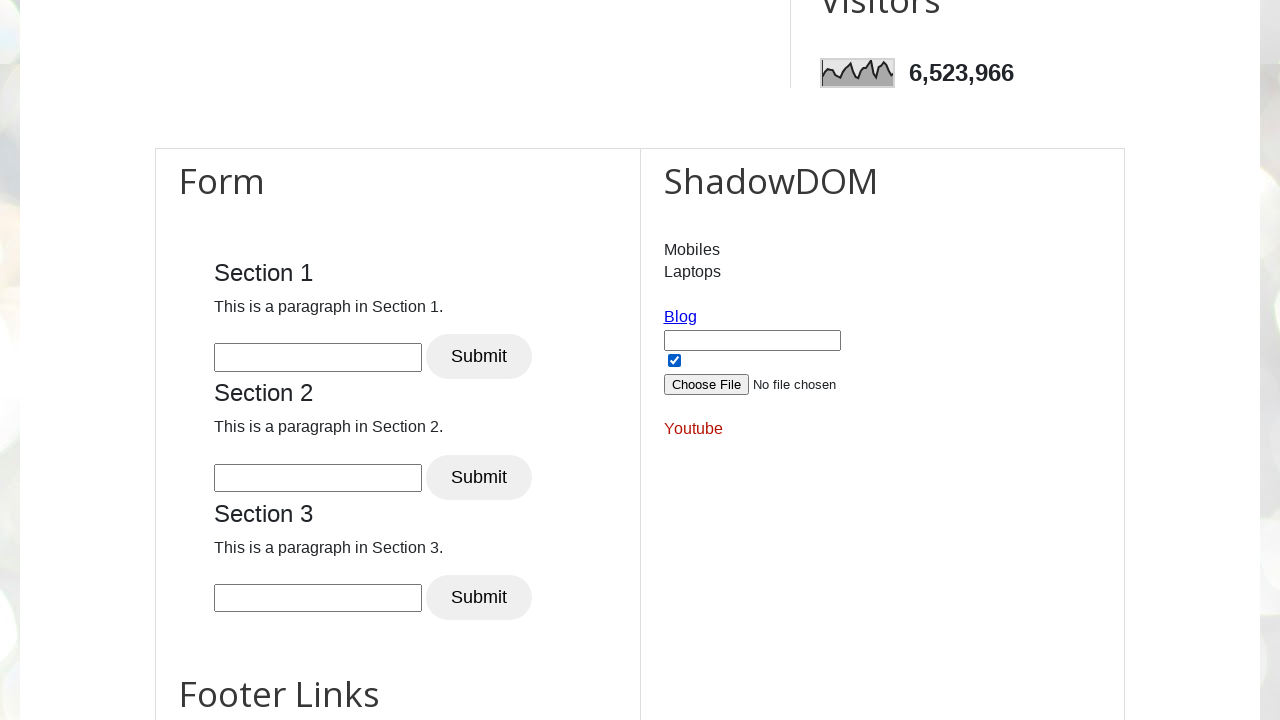

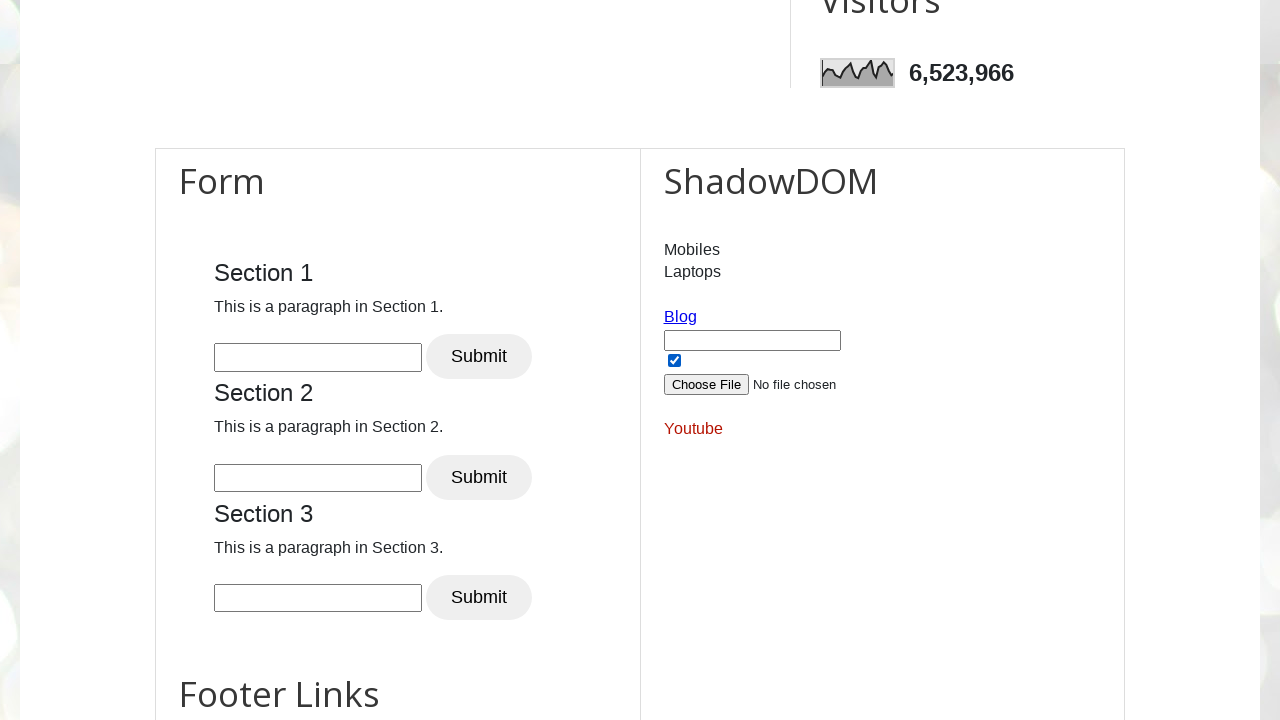